Tests handling a simple JavaScript alert by clicking a button to trigger the alert, waiting for it to appear, and accepting it by clicking OK.

Starting URL: https://the-internet.herokuapp.com/javascript_alerts

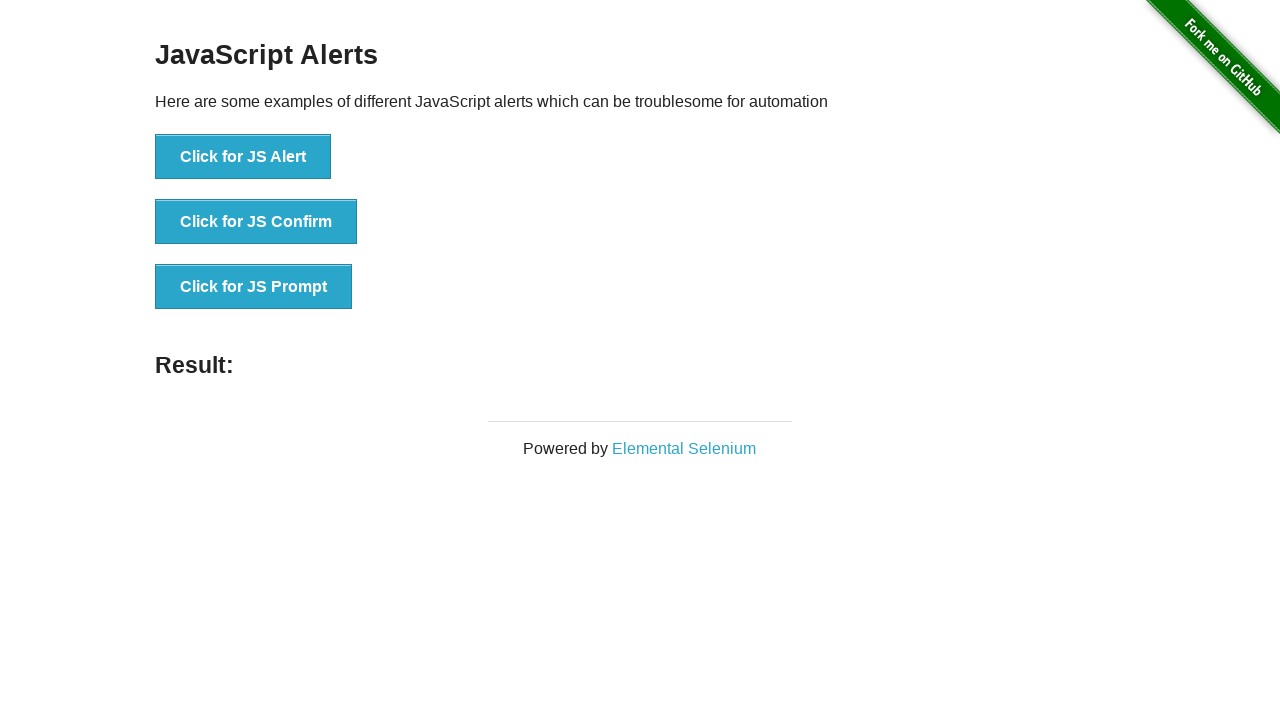

Clicked button to trigger JavaScript alert at (243, 157) on xpath=//button[text()='Click for JS Alert']
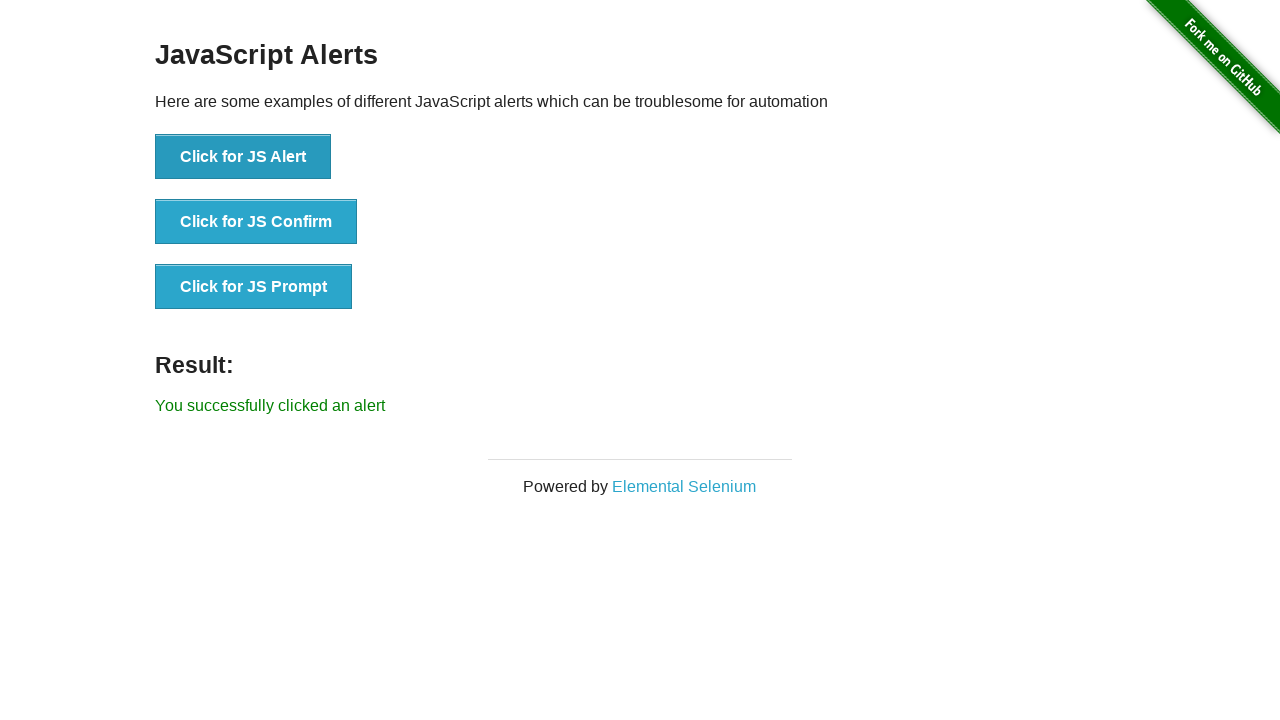

Set up dialog handler to accept alerts
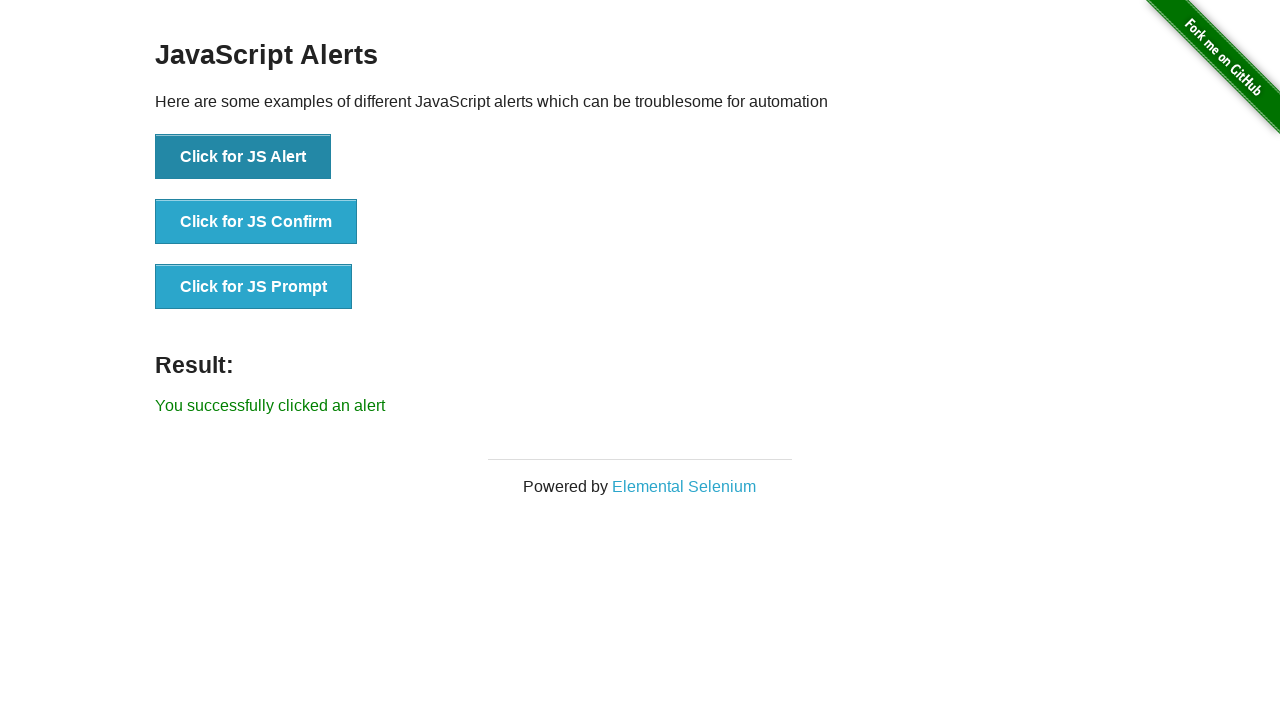

Verified result element appeared after accepting alert
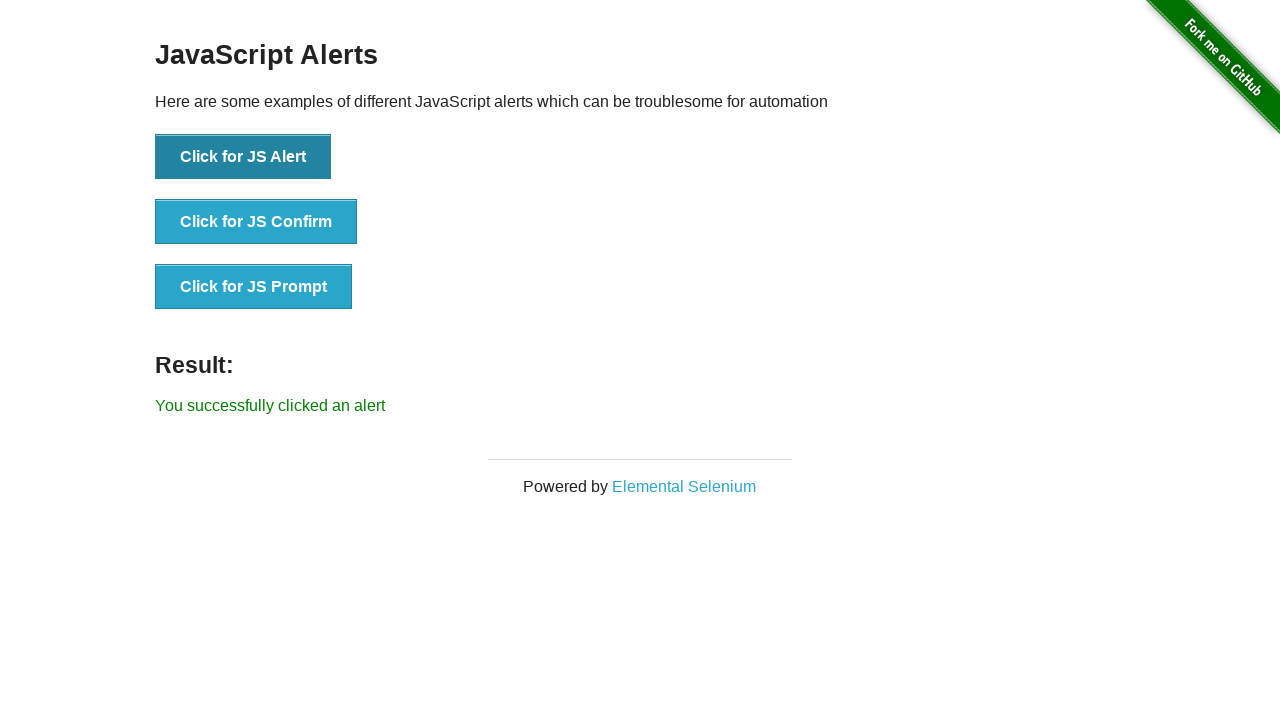

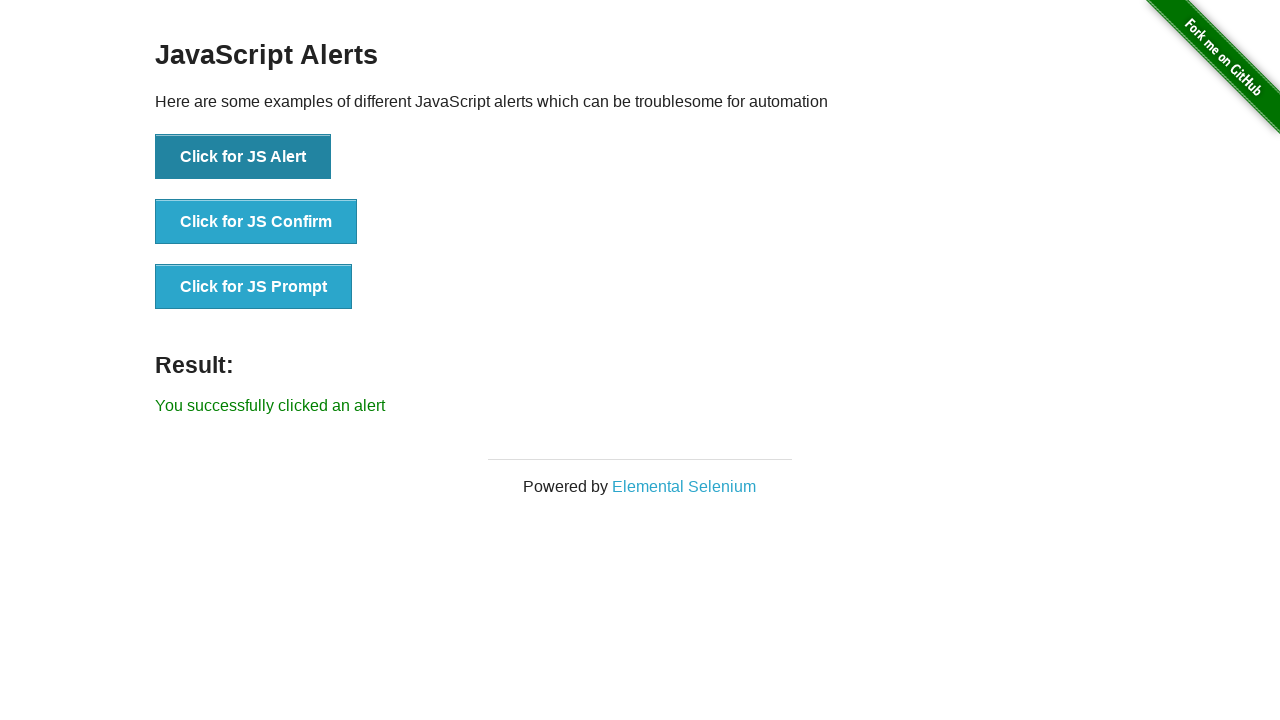